Simple test that navigates to the Rahul Shetty Academy website and verifies the page loads successfully

Starting URL: https://rahulshettyacademy.com/

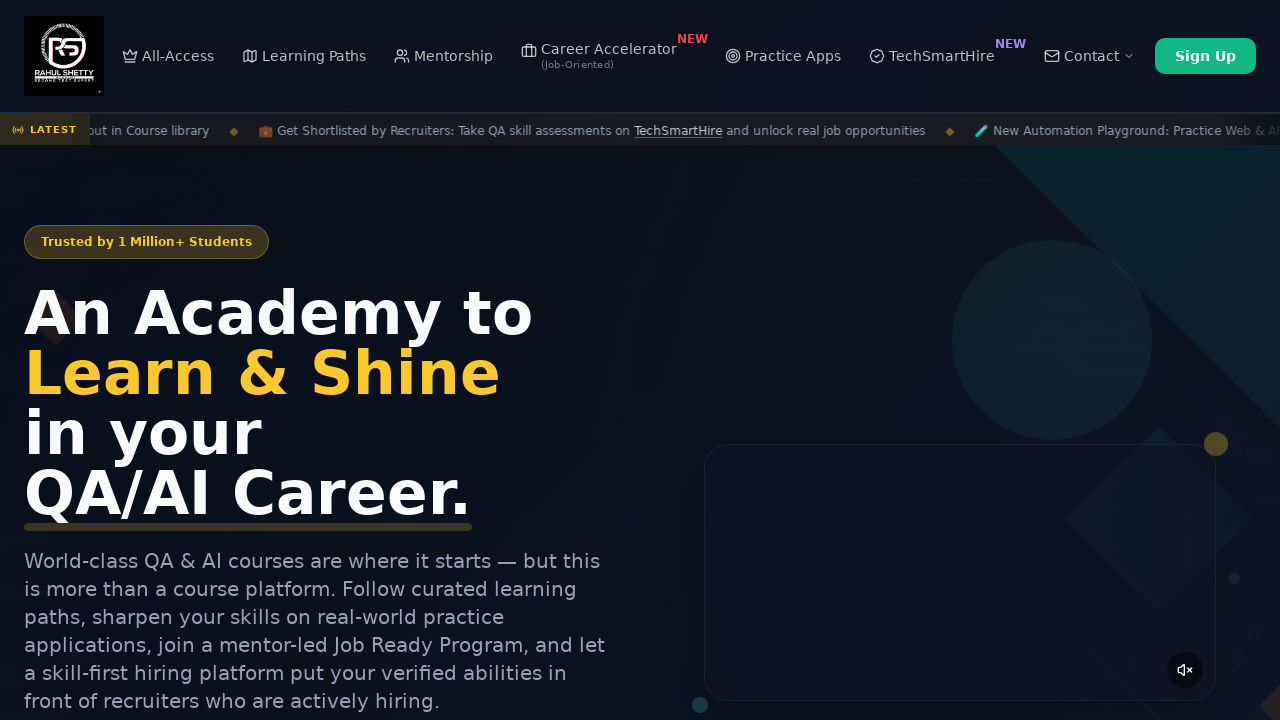

Waited for page DOM content to load
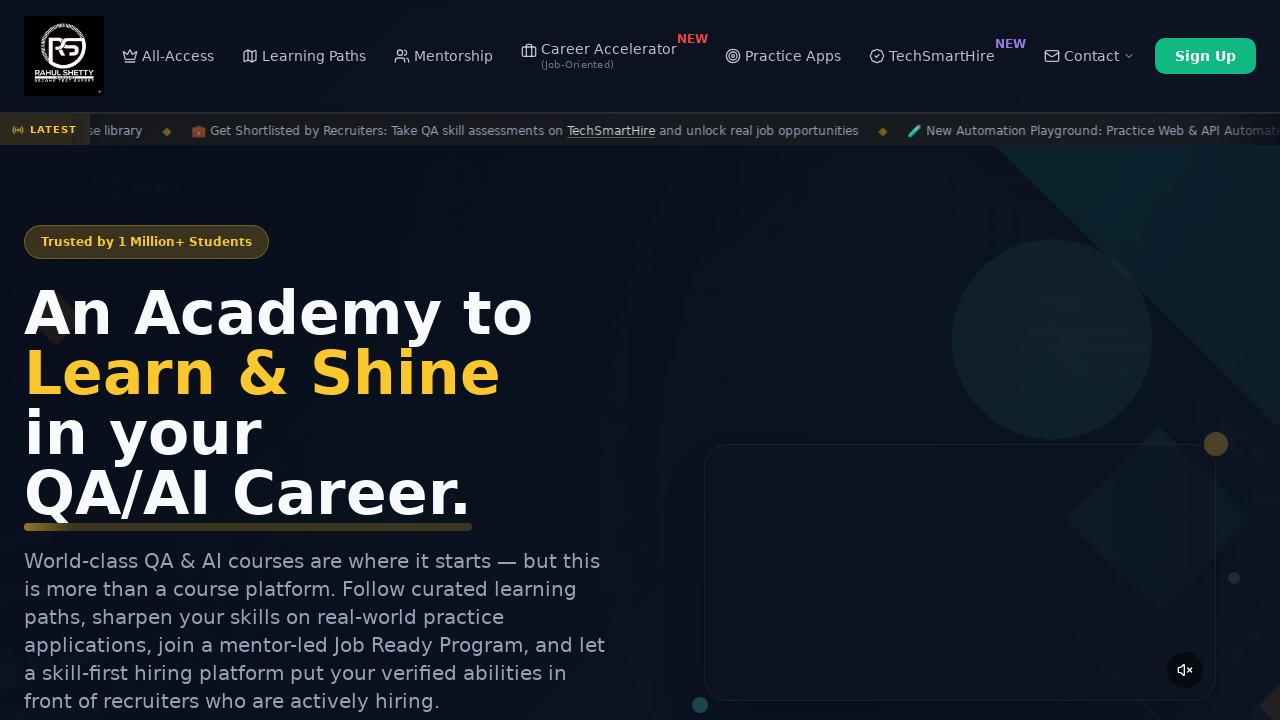

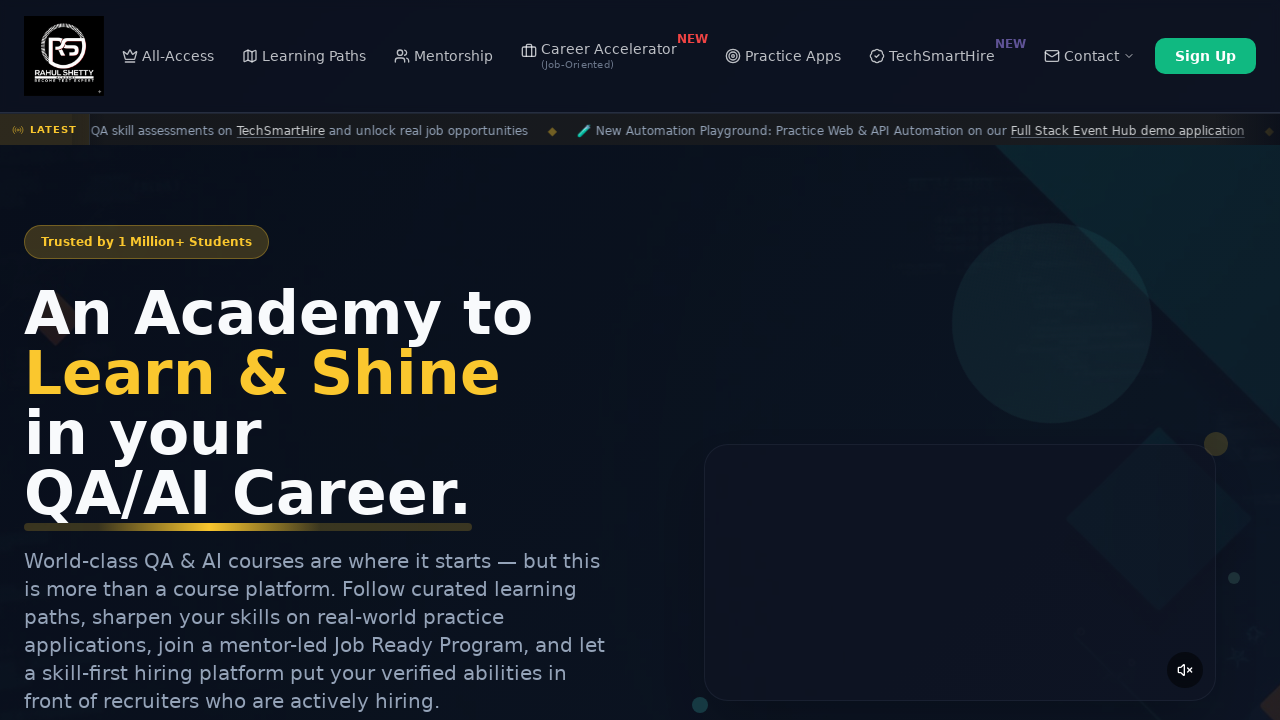